Tests browser navigation functionality by navigating to Selenium website, then to another page, using back/forward buttons, and refreshing the page

Starting URL: https://www.selenium.dev

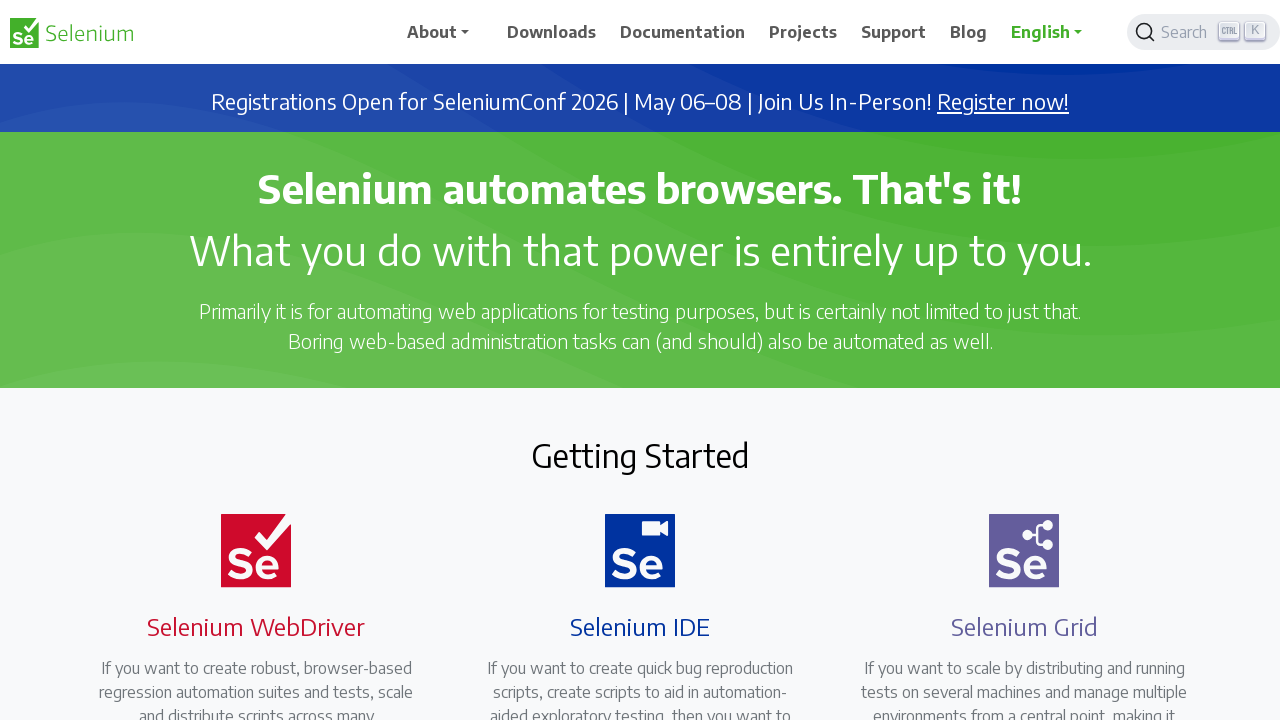

Navigated to Selenium test page
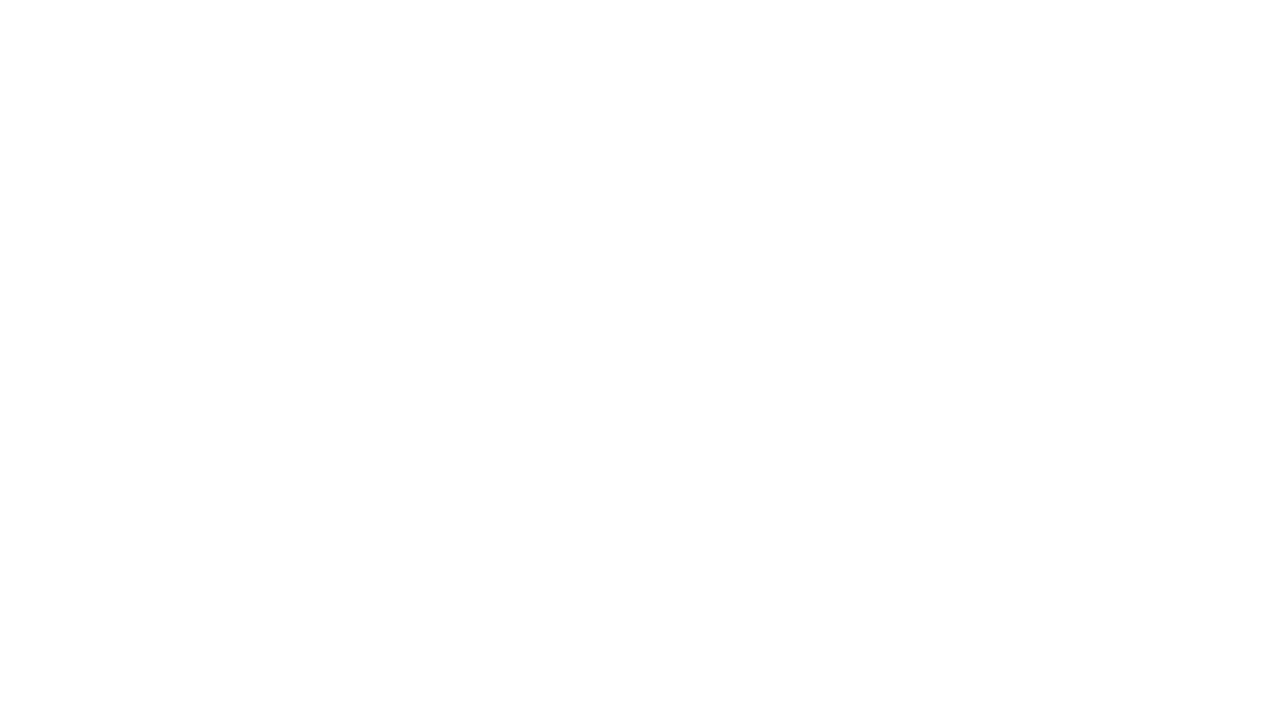

Clicked back button to return to previous page
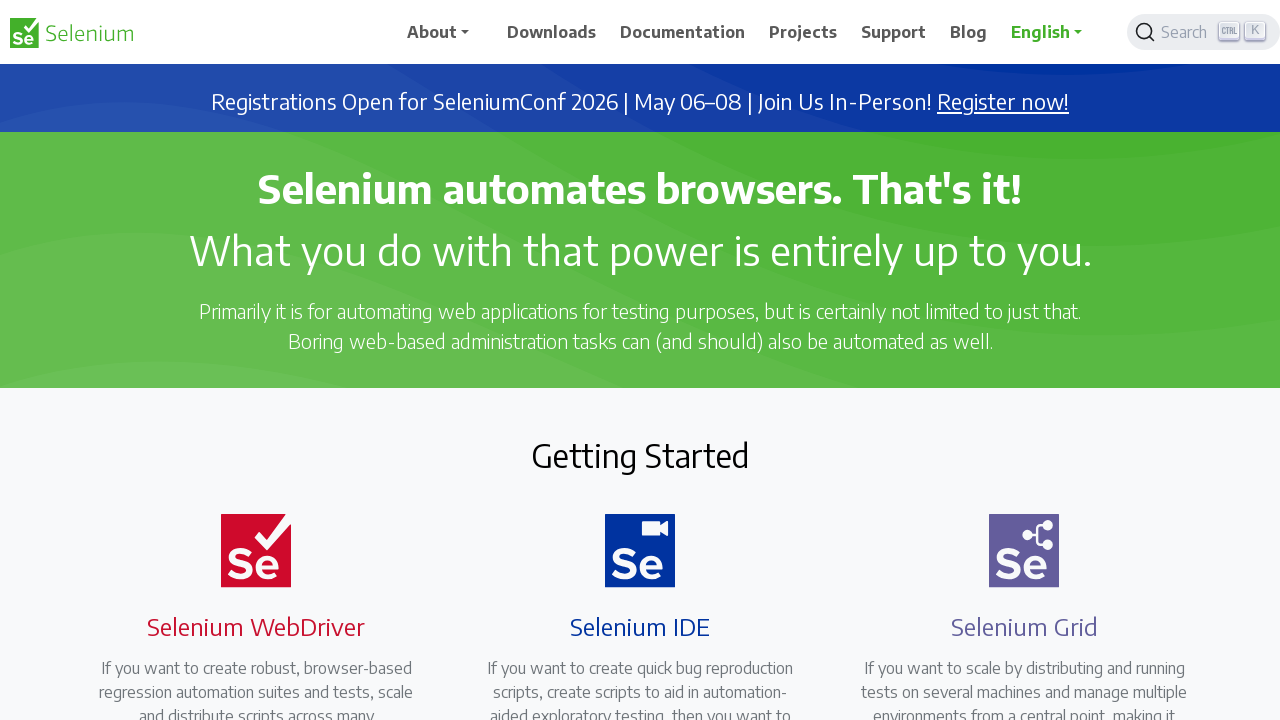

Clicked forward button to return to Selenium test page
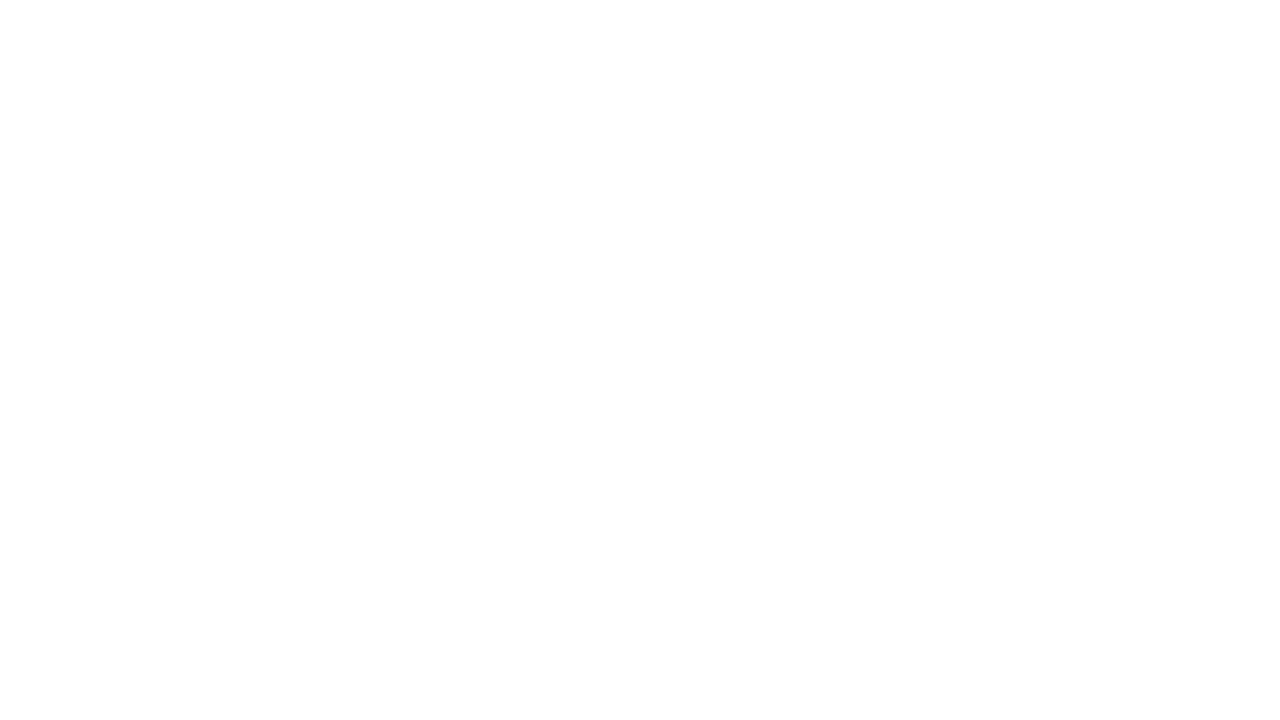

Refreshed the current page
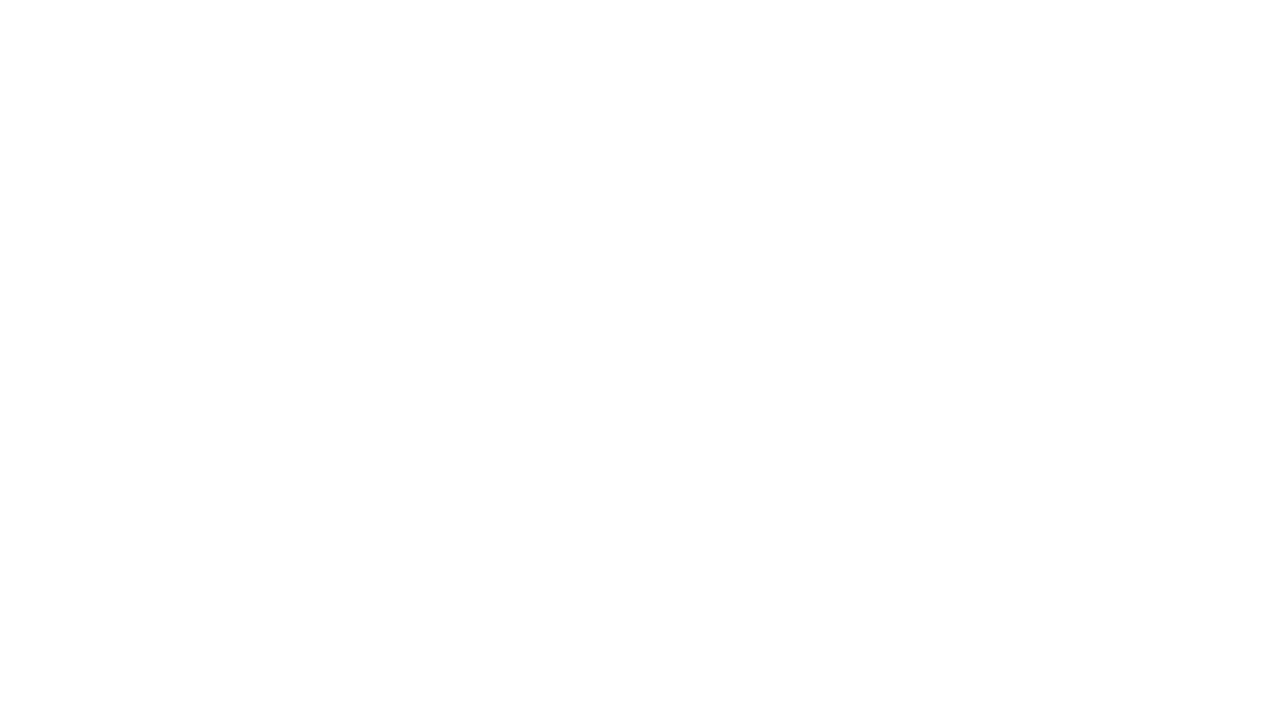

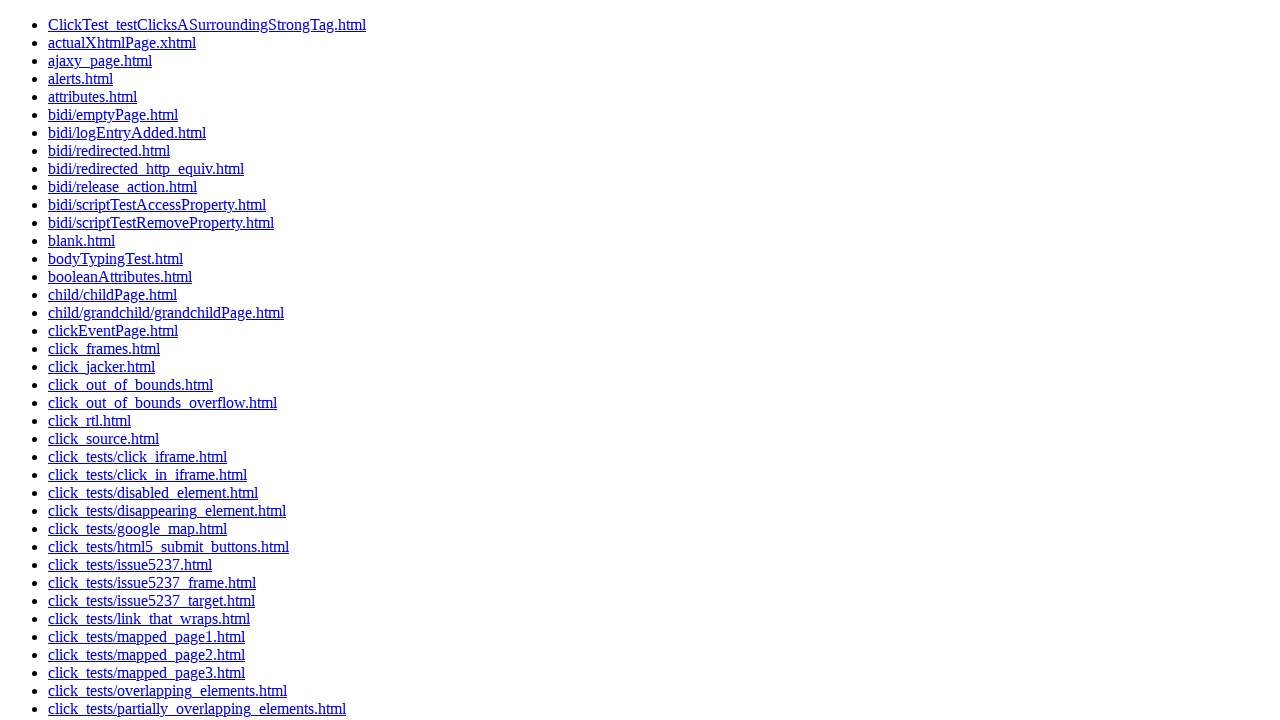